Navigates to a football statistics website, selects "All matches" view and filters by Spain from a dropdown menu

Starting URL: https://www.adamchoi.co.uk/teamgoals/detailed

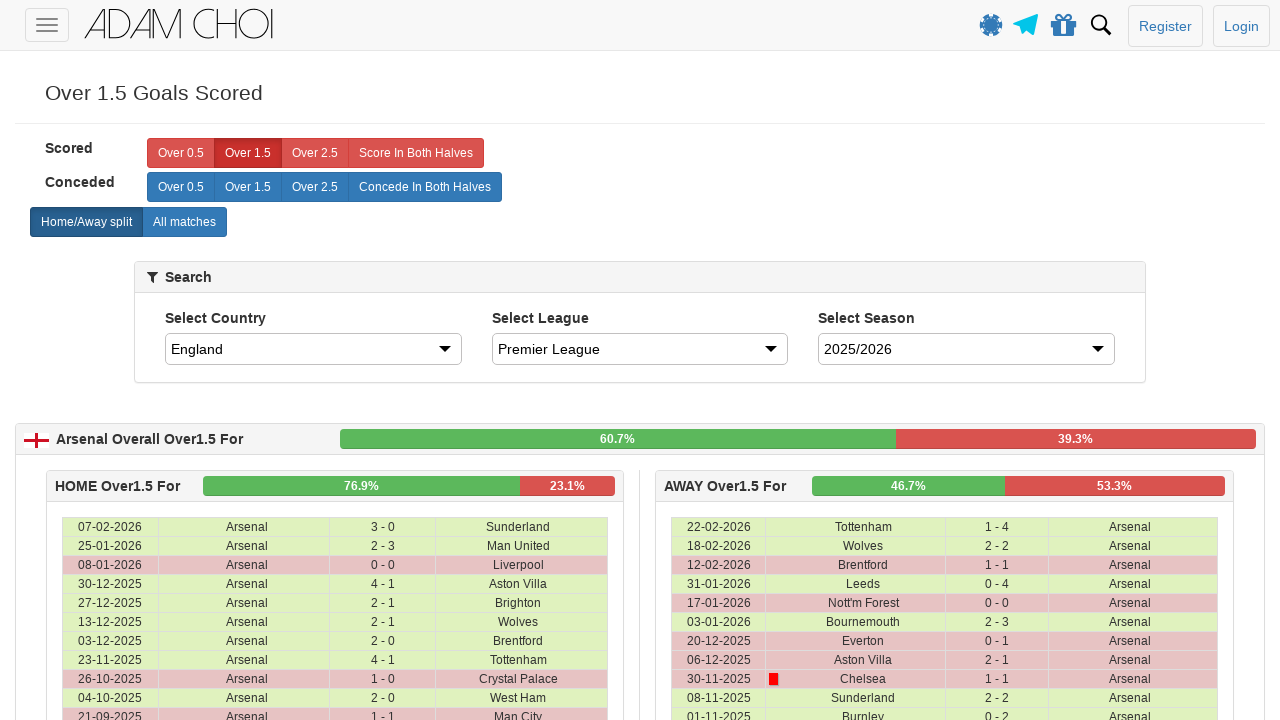

Navigated to football statistics website
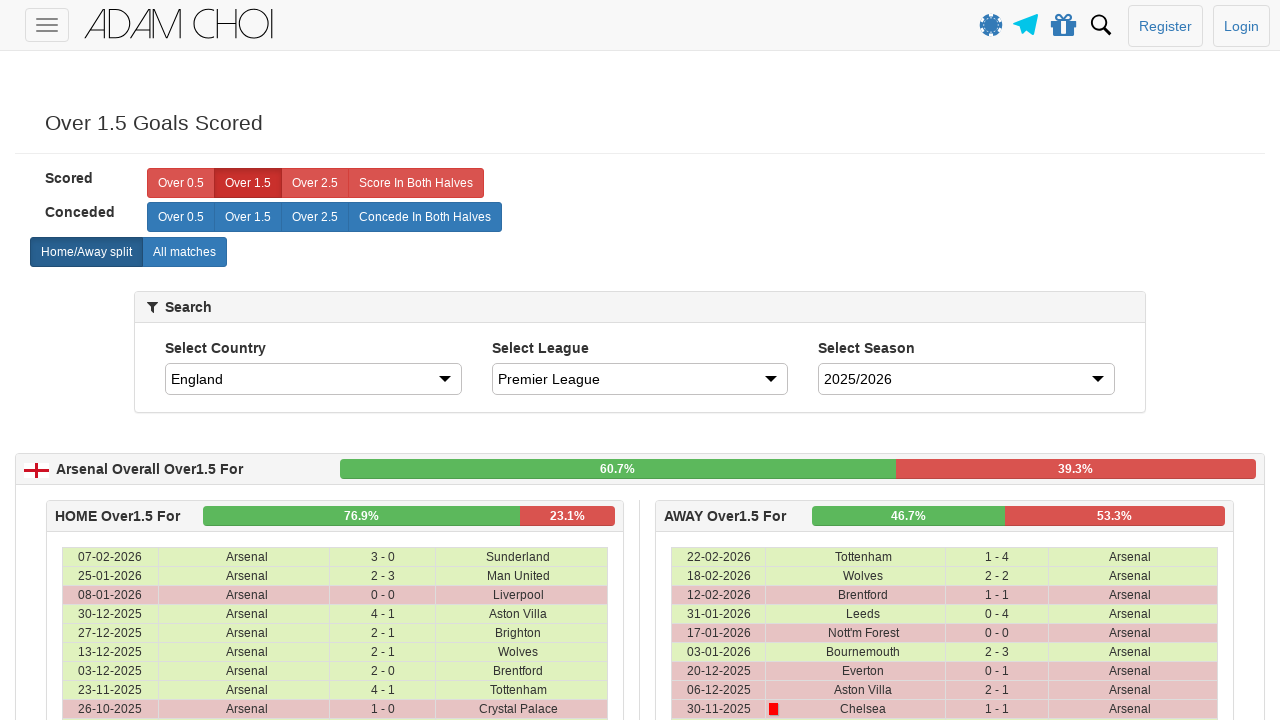

Clicked on 'All matches' button at (184, 252) on xpath=//label[@analytics-event="All matches"]
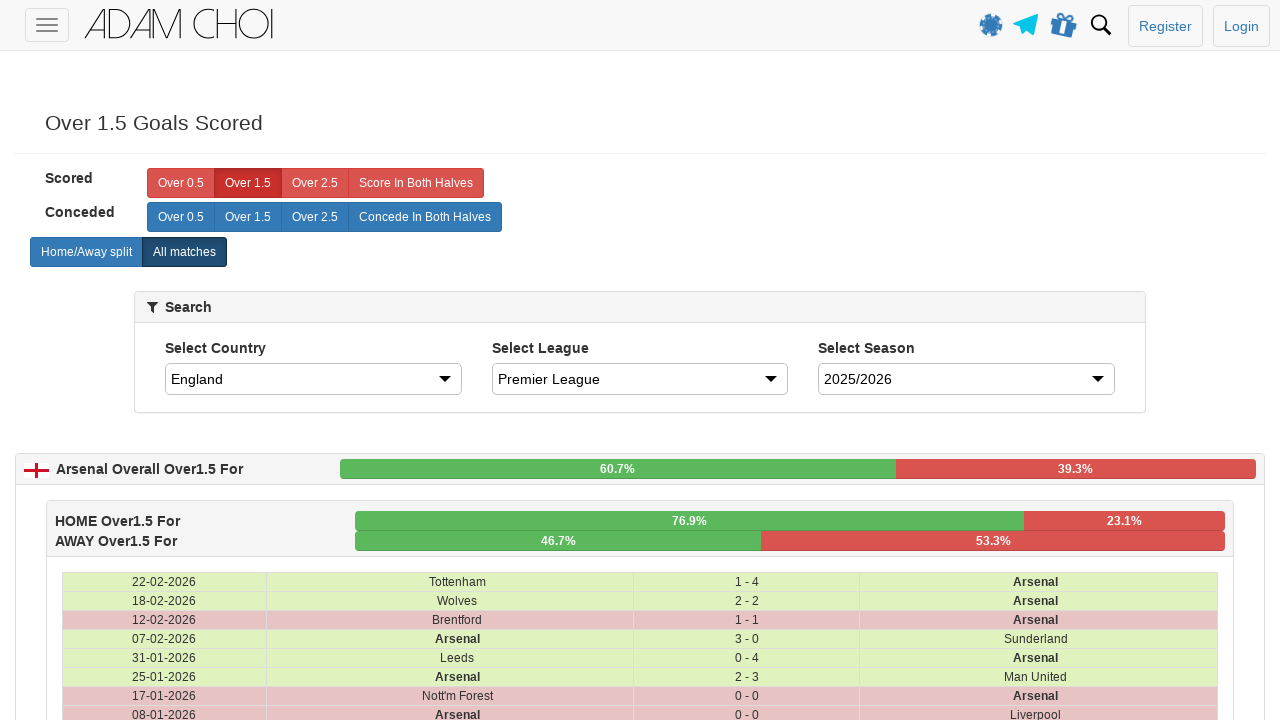

Selected Spain from country dropdown filter on #country
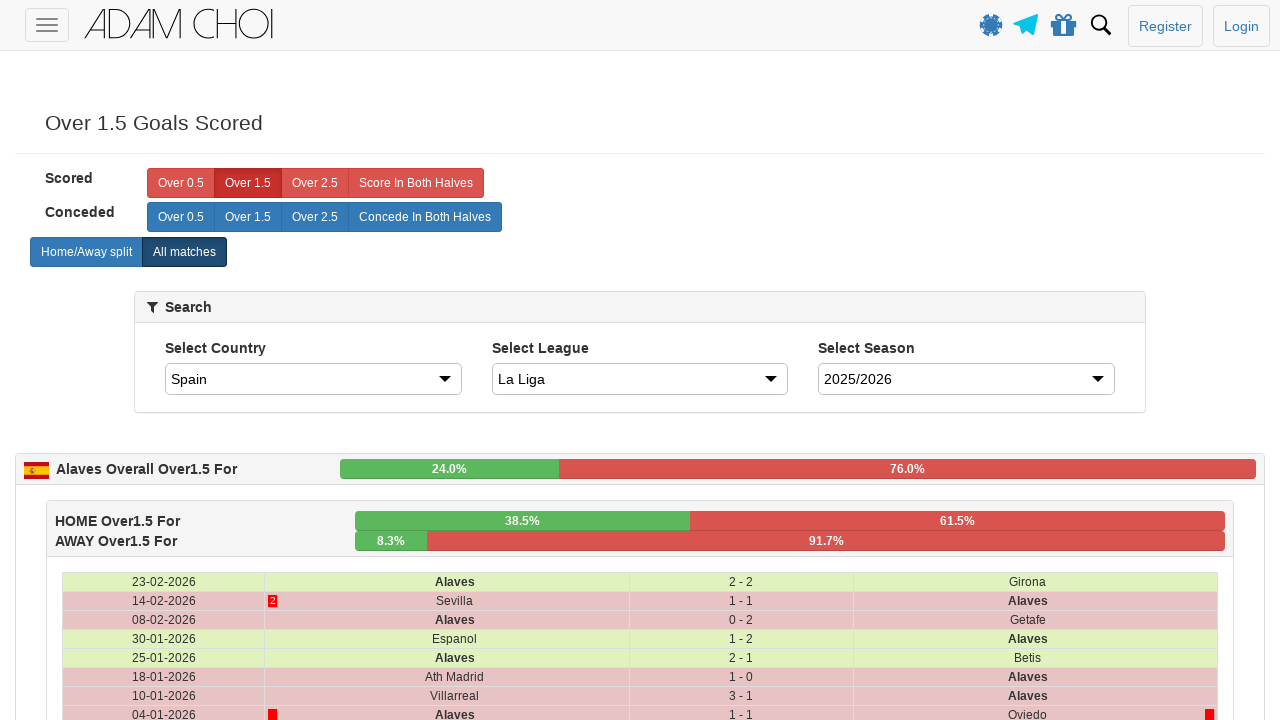

Table rows loaded with filtered data
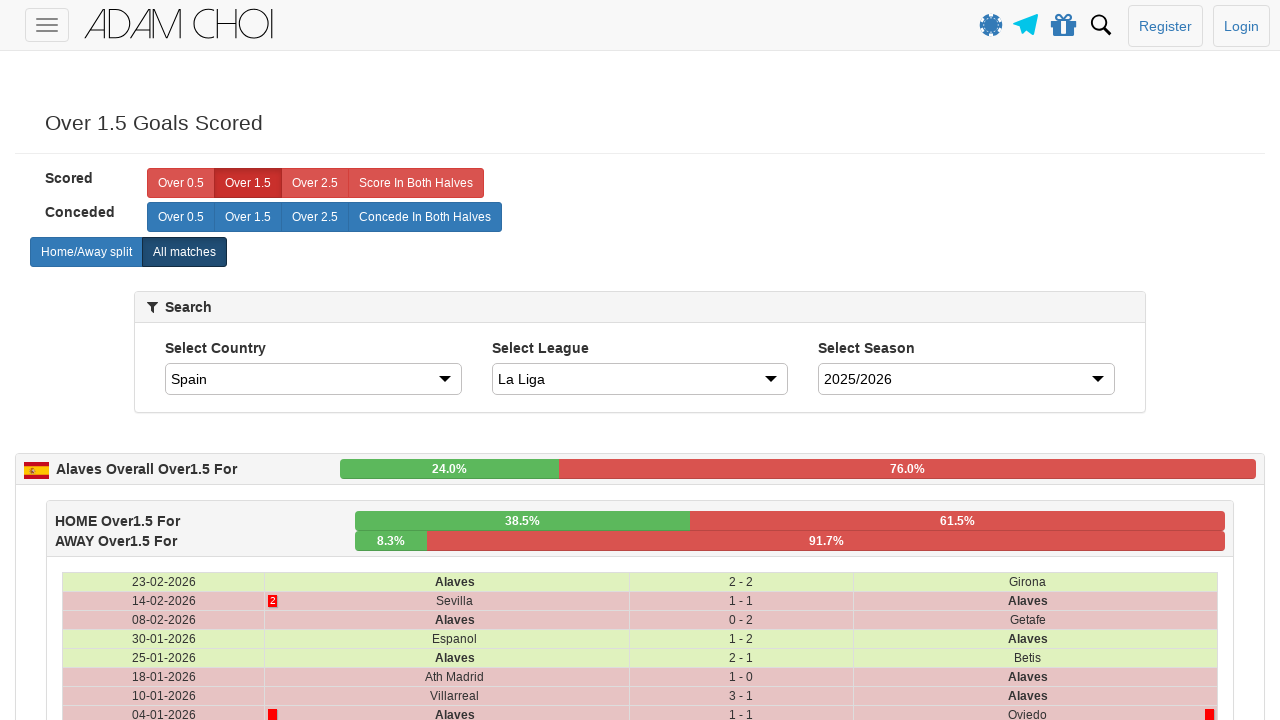

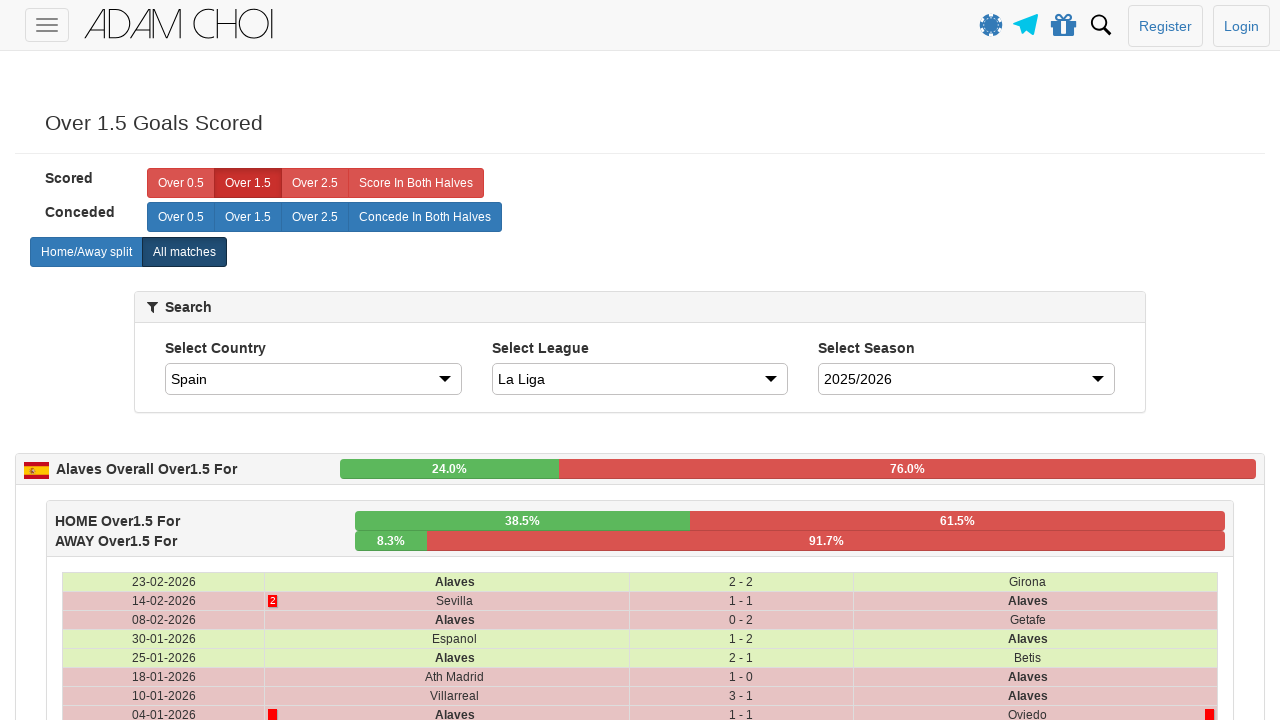